Tests button interactions by clicking the home button

Starting URL: https://www.leafground.com/button.xhtml

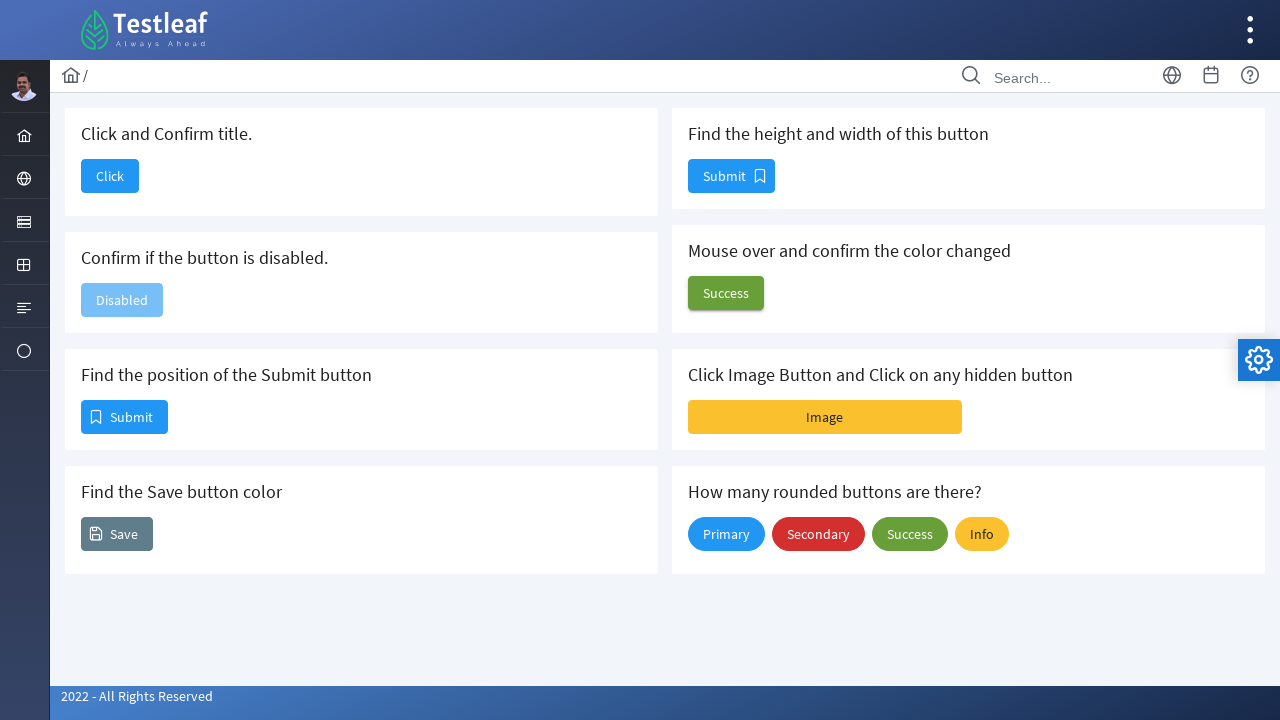

Clicked the home button at (110, 176) on xpath=//*[@id='j_idt88:j_idt90']/span
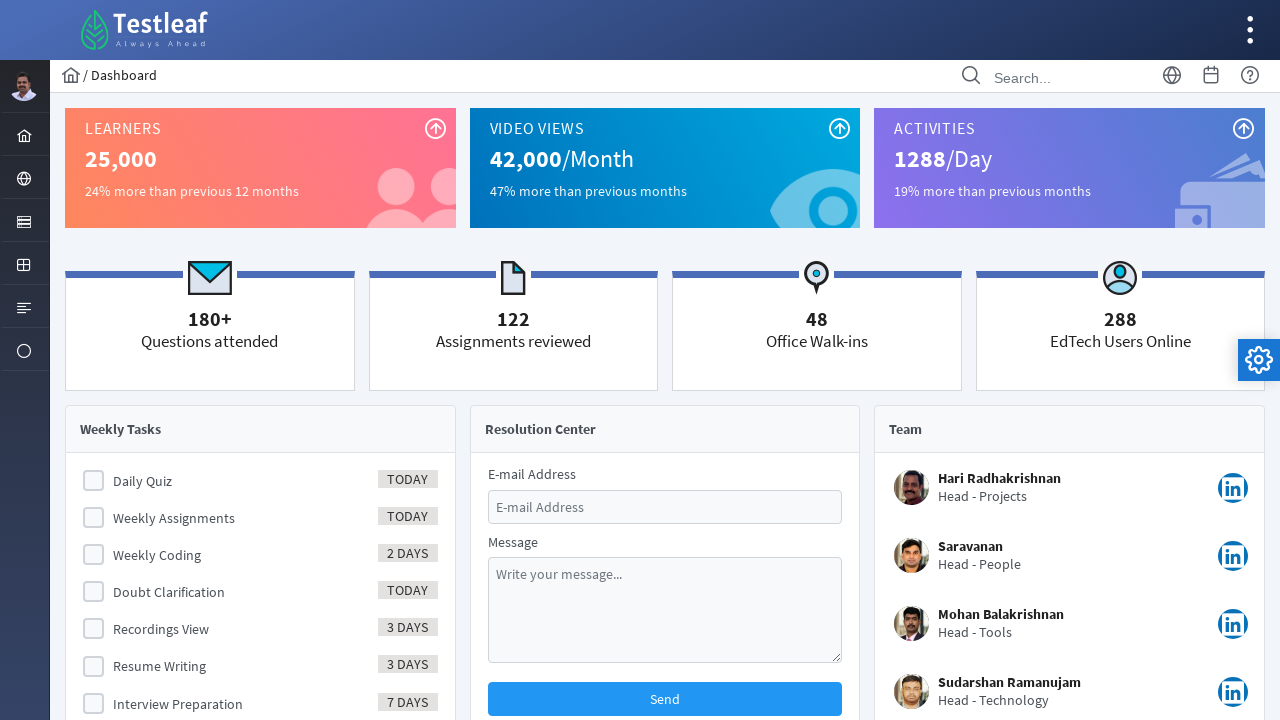

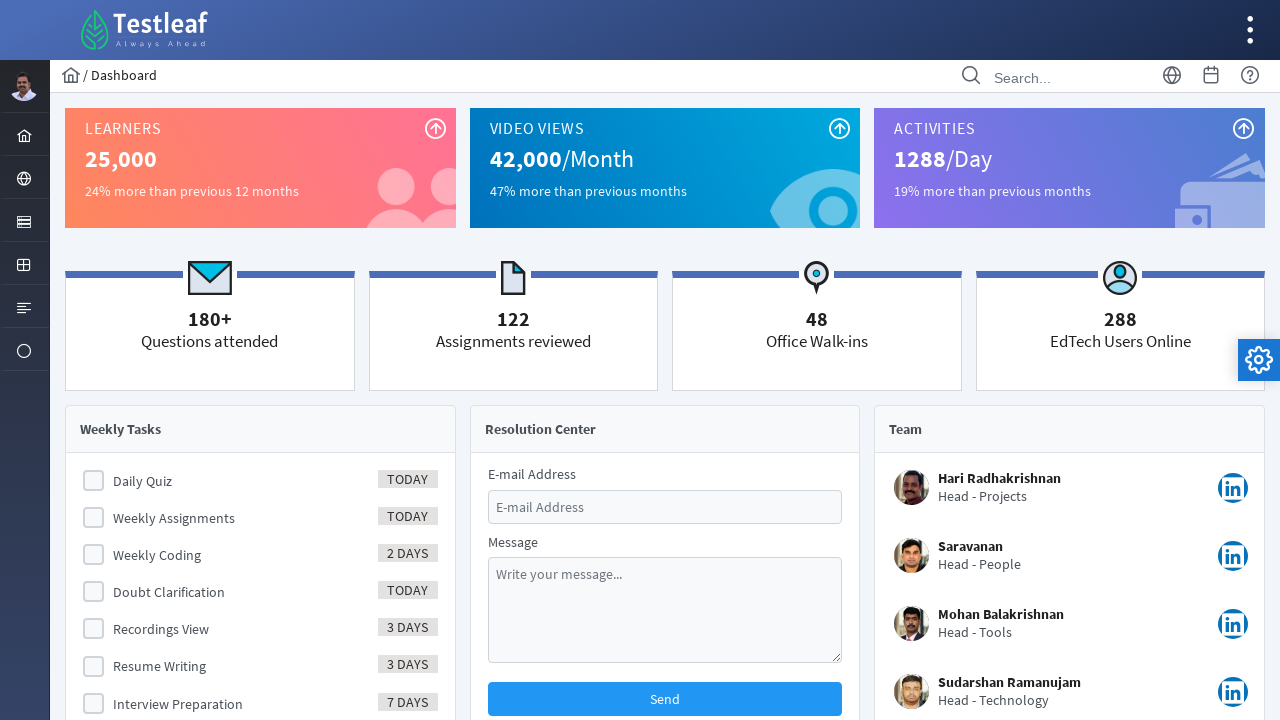